Tests dynamic controls by interacting with checkbox and Remove/Add button

Starting URL: http://the-internet.herokuapp.com/dynamic_controls

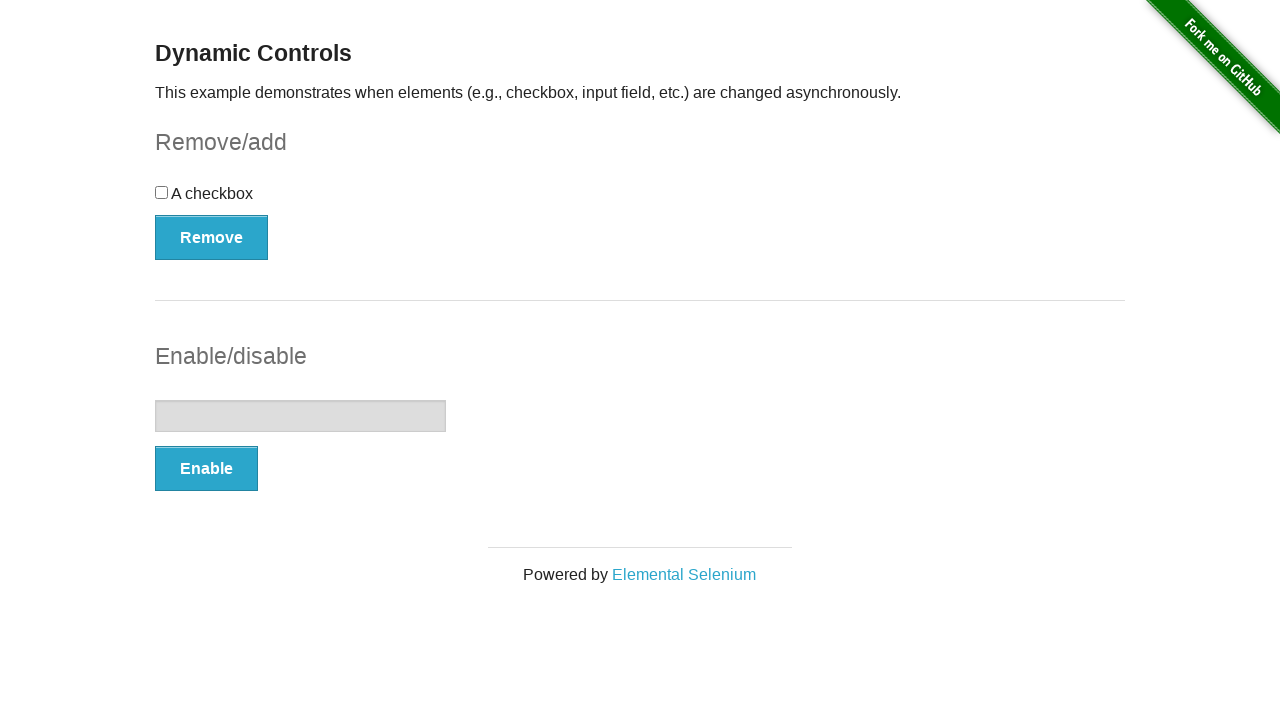

Located checkbox element
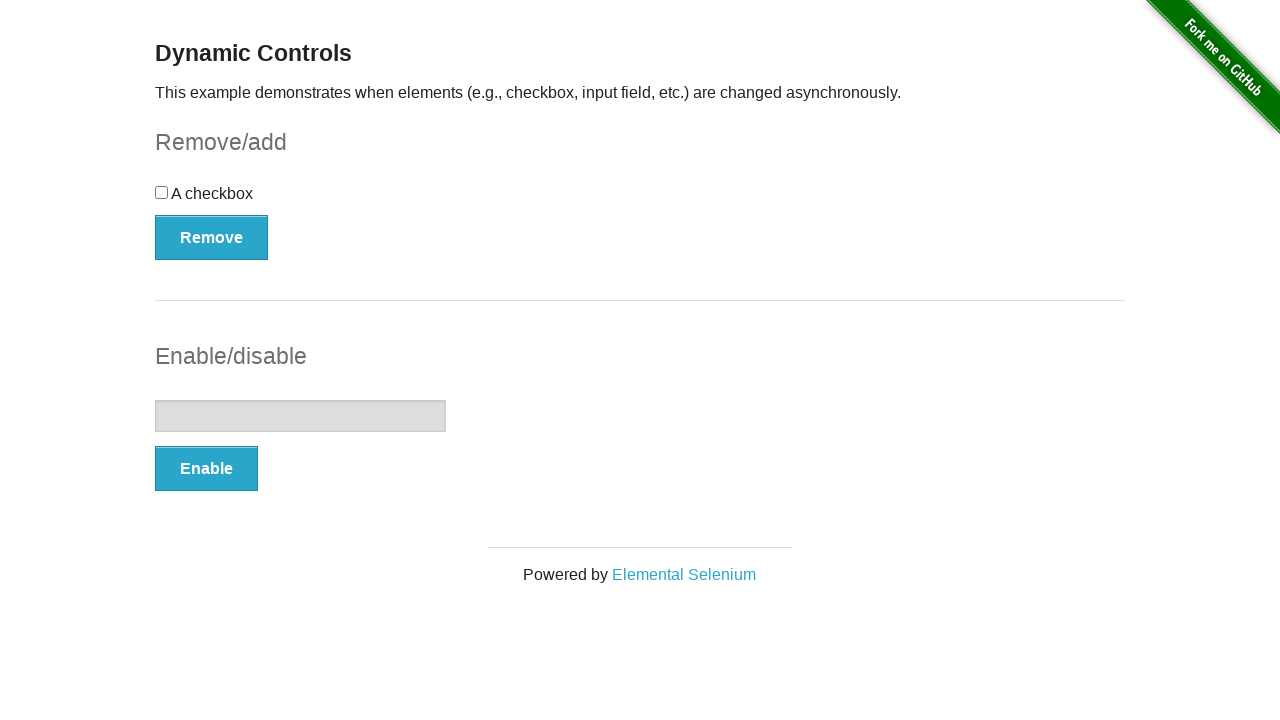

Checkbox was visible and clicked at (162, 192) on xpath=//*[@id='checkbox']/input
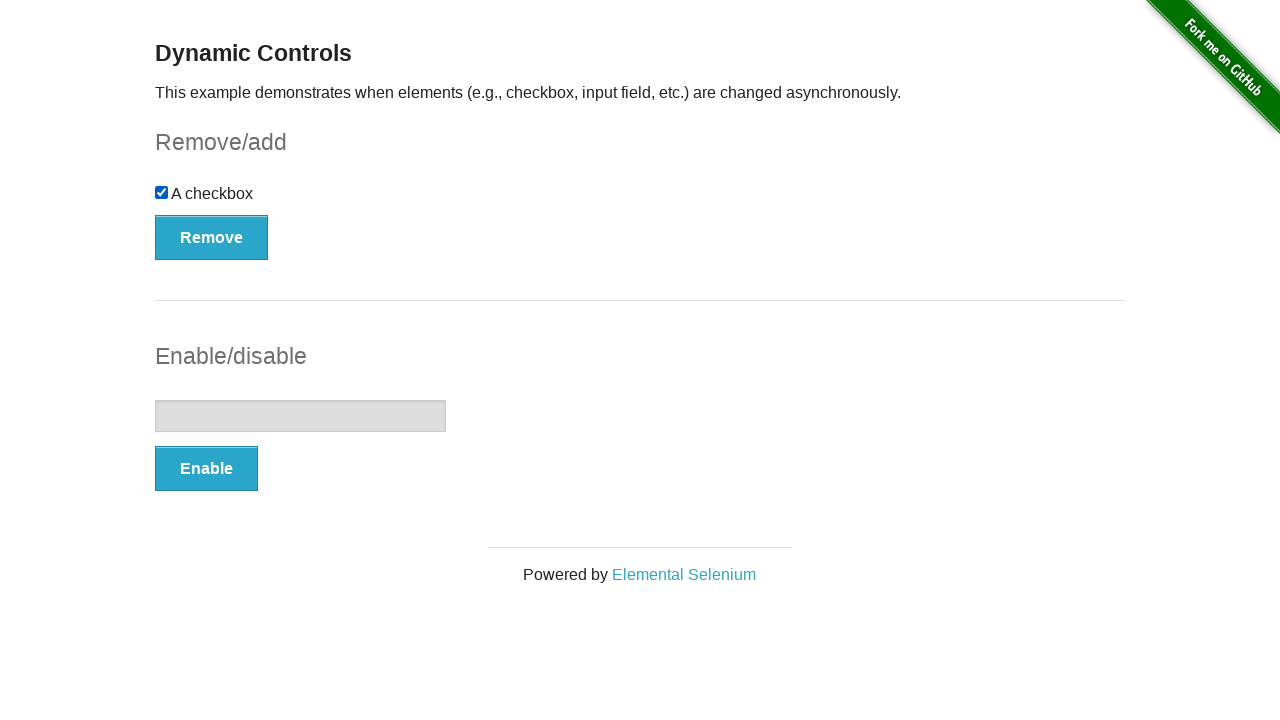

Clicked the Remove button at (212, 237) on xpath=//*[@id='checkbox-example']/button
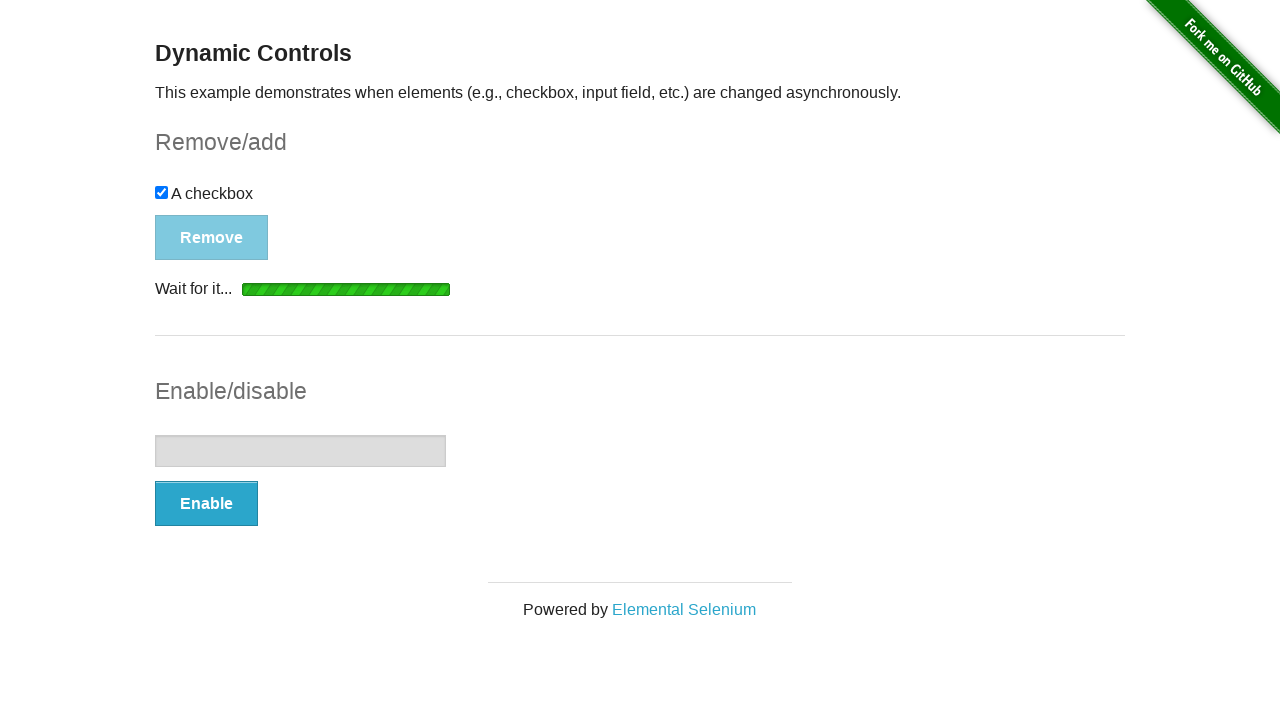

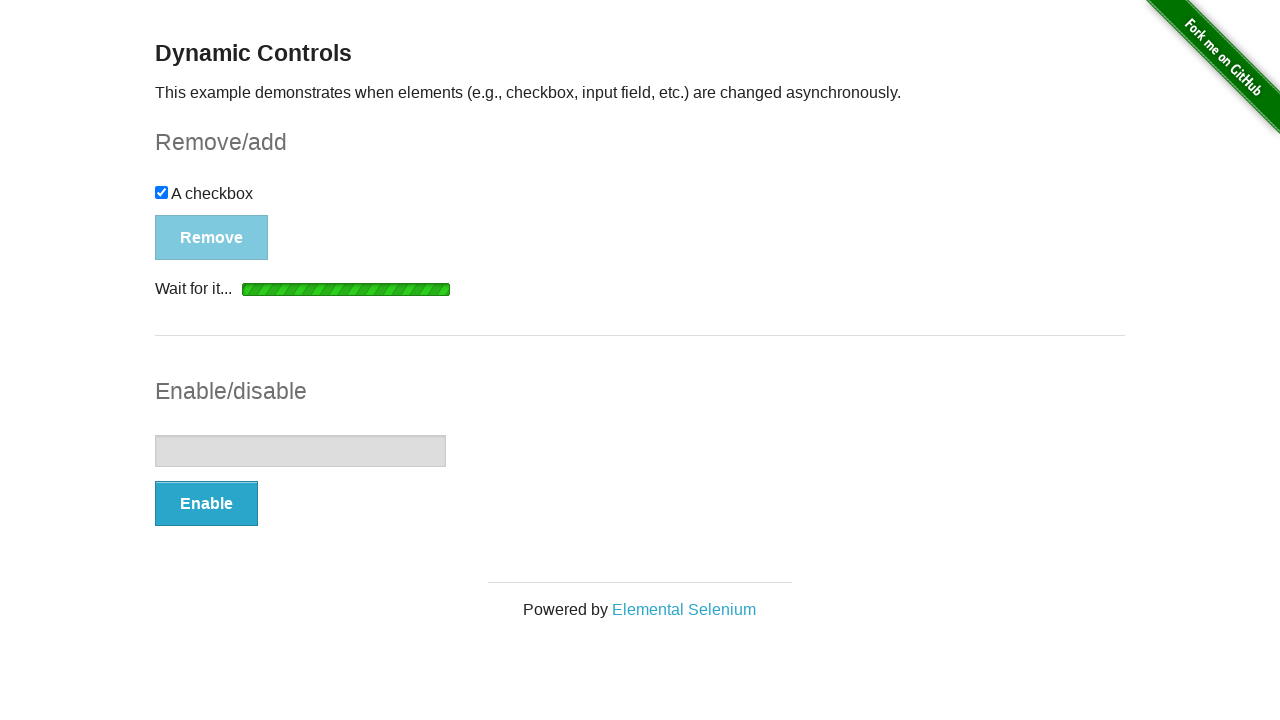